Interacts with a React date picker component to select a specific date by navigating through year, month, and day selections

Starting URL: https://rahulshettyacademy.com/seleniumPractise/#/offers

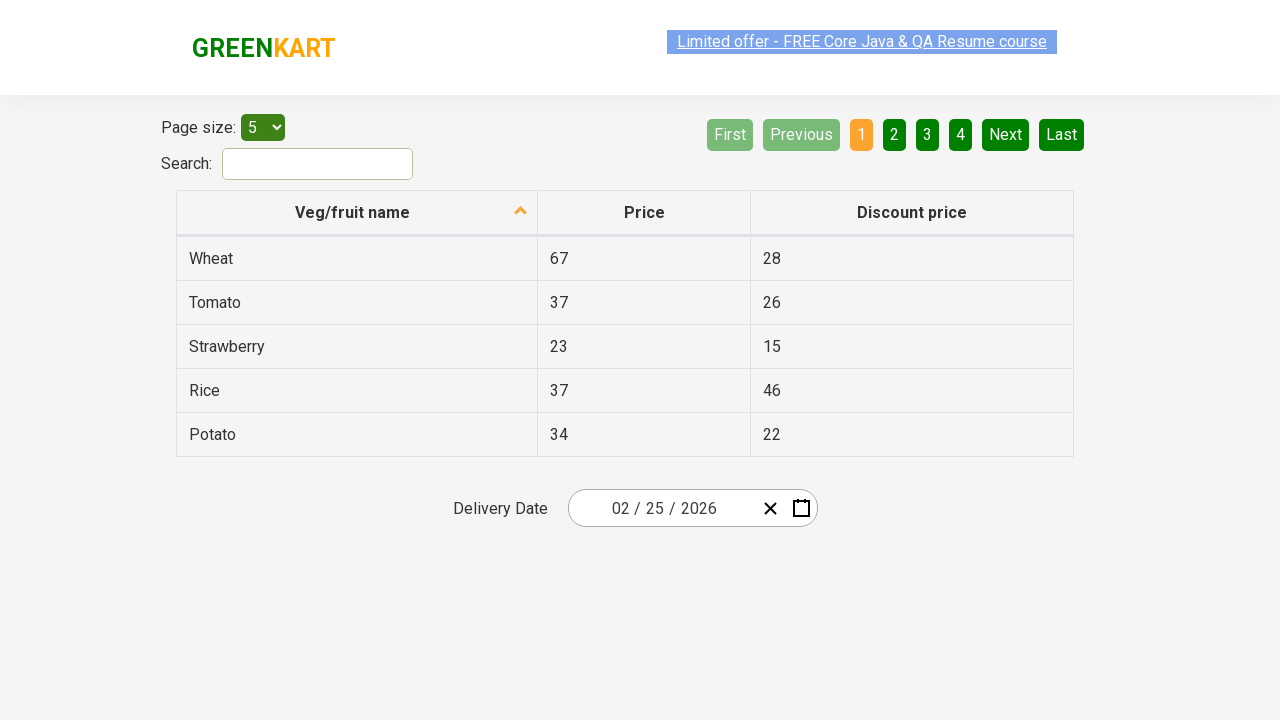

Clicked date picker button to open calendar at (801, 508) on xpath=//div[@class='react-date-picker__wrapper']/button[2]
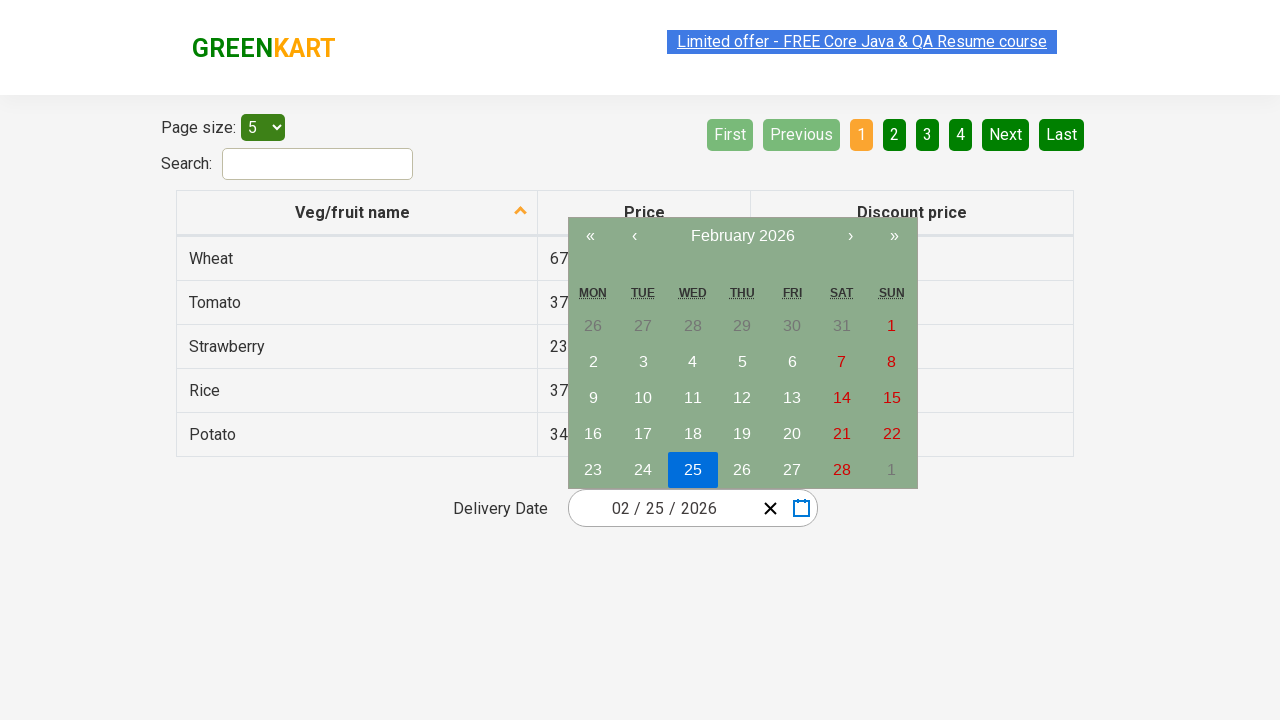

Clicked navigation label to navigate to higher calendar view (1st click) at (742, 236) on .react-calendar__navigation__label
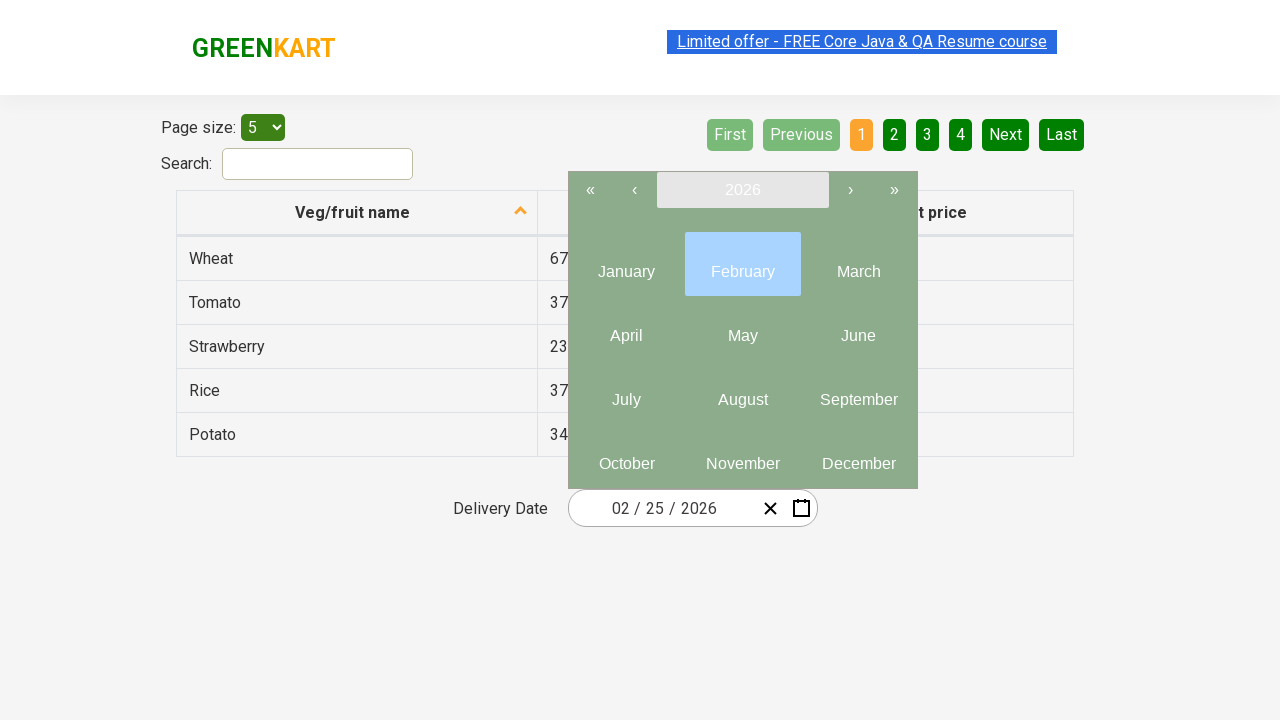

Clicked navigation label to navigate to year view (2nd click) at (742, 190) on .react-calendar__navigation__label
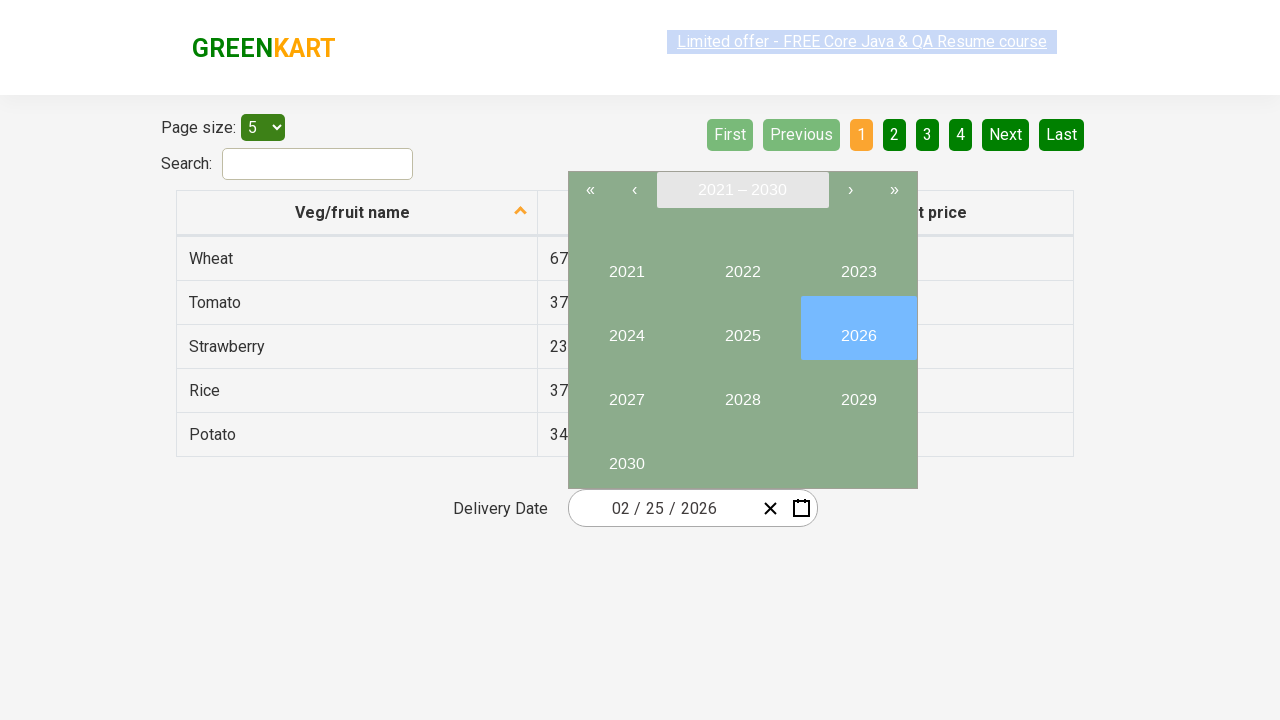

Selected year 2027 at (626, 392) on //button[text()='2027']
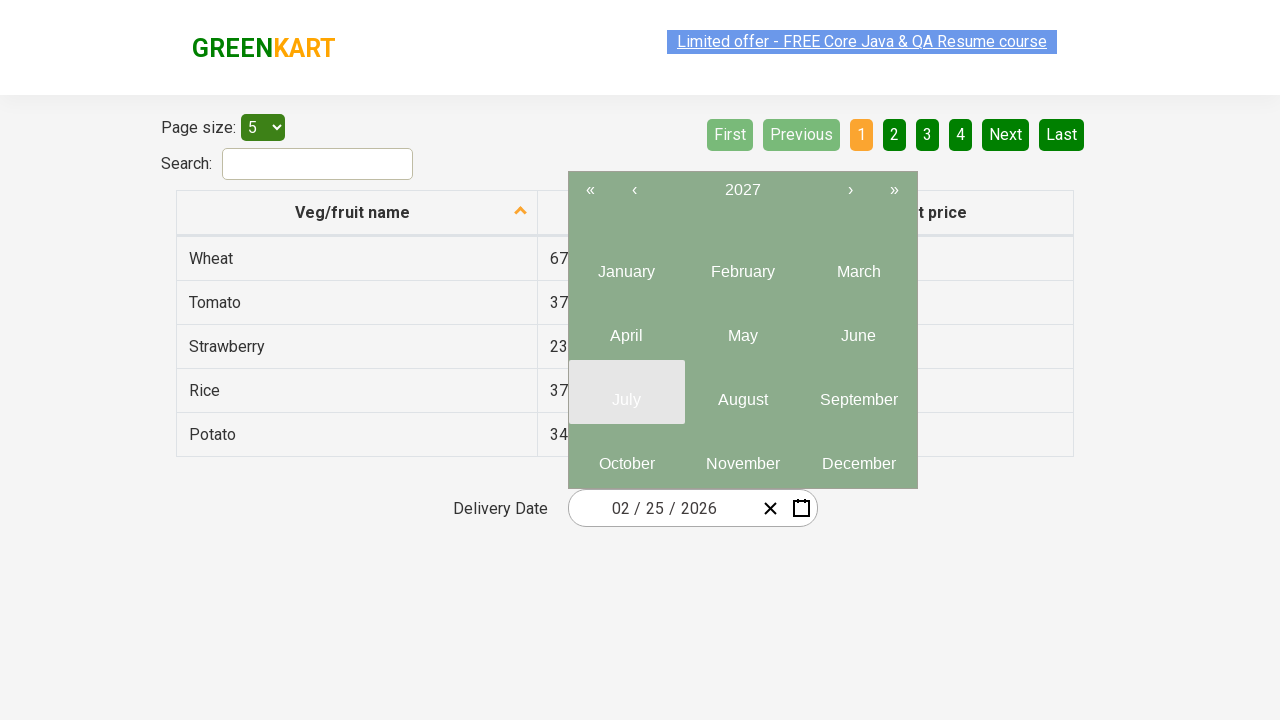

Selected month 4 (April) at (626, 328) on .react-calendar__year-view__months__month >> nth=3
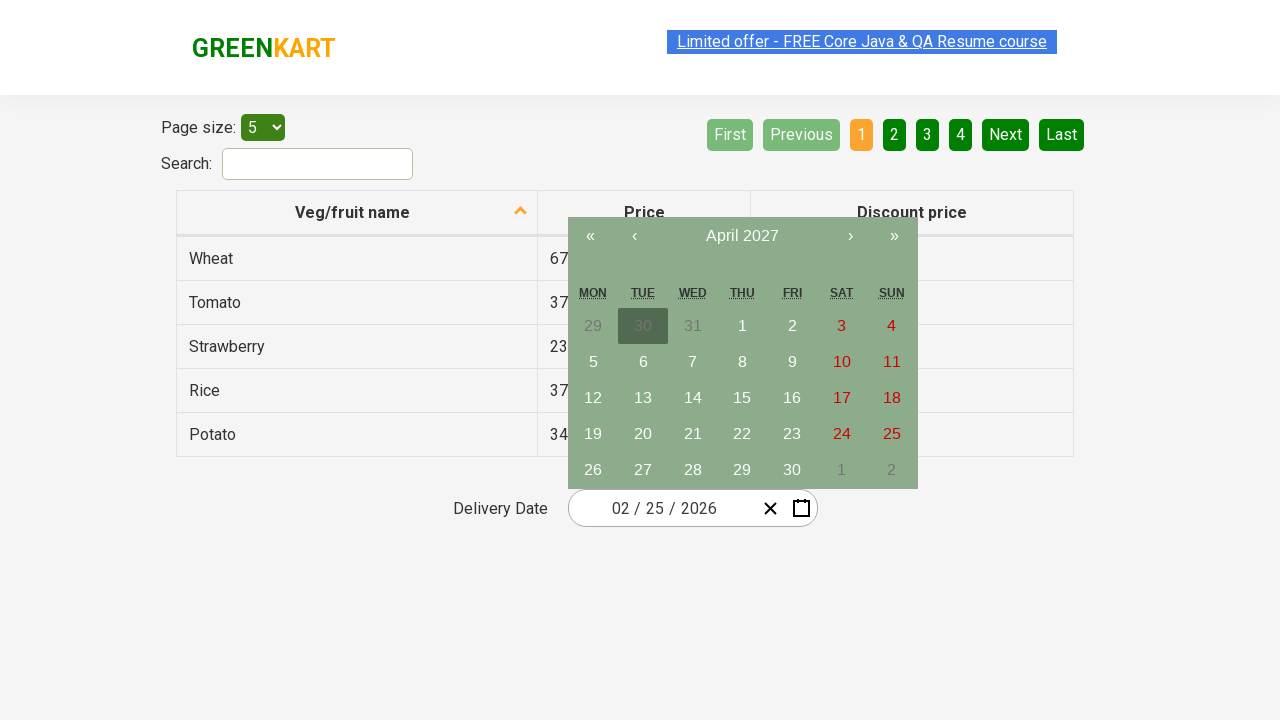

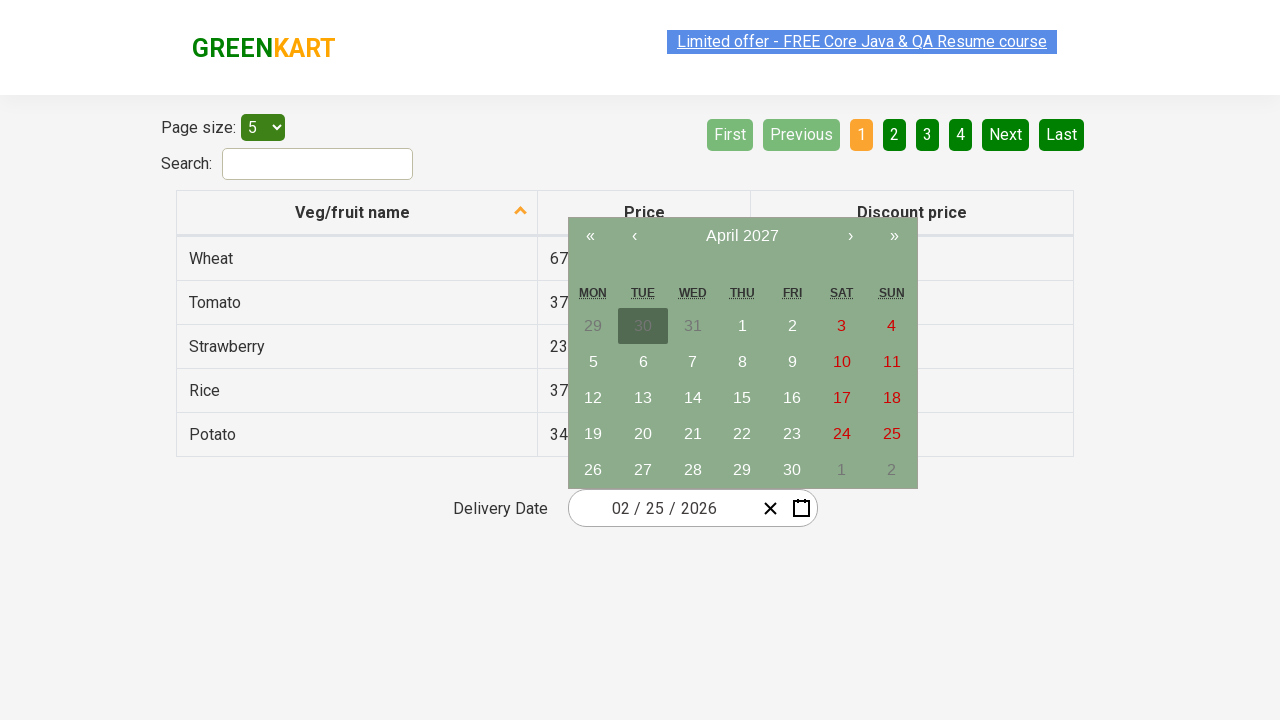